Tests a registration form by clearing and filling the first name field, then clicking the submit button

Starting URL: http://demo.automationtesting.in/Register.html

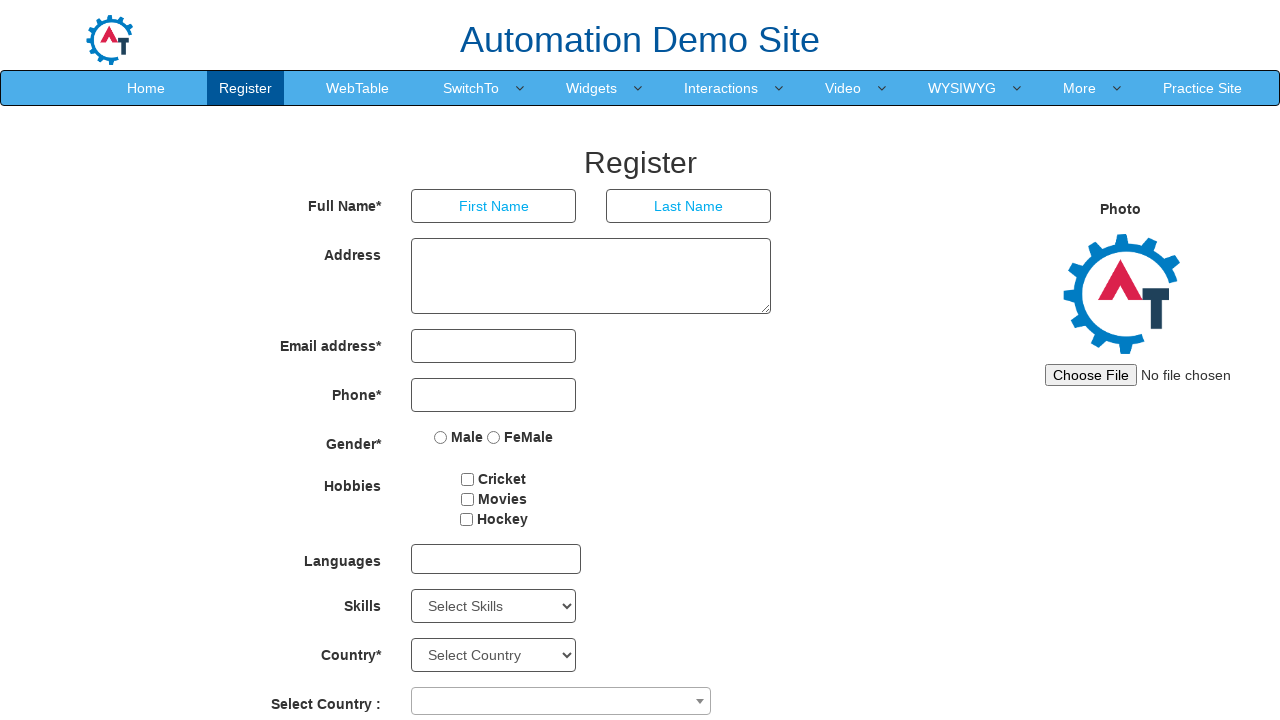

Located first name field
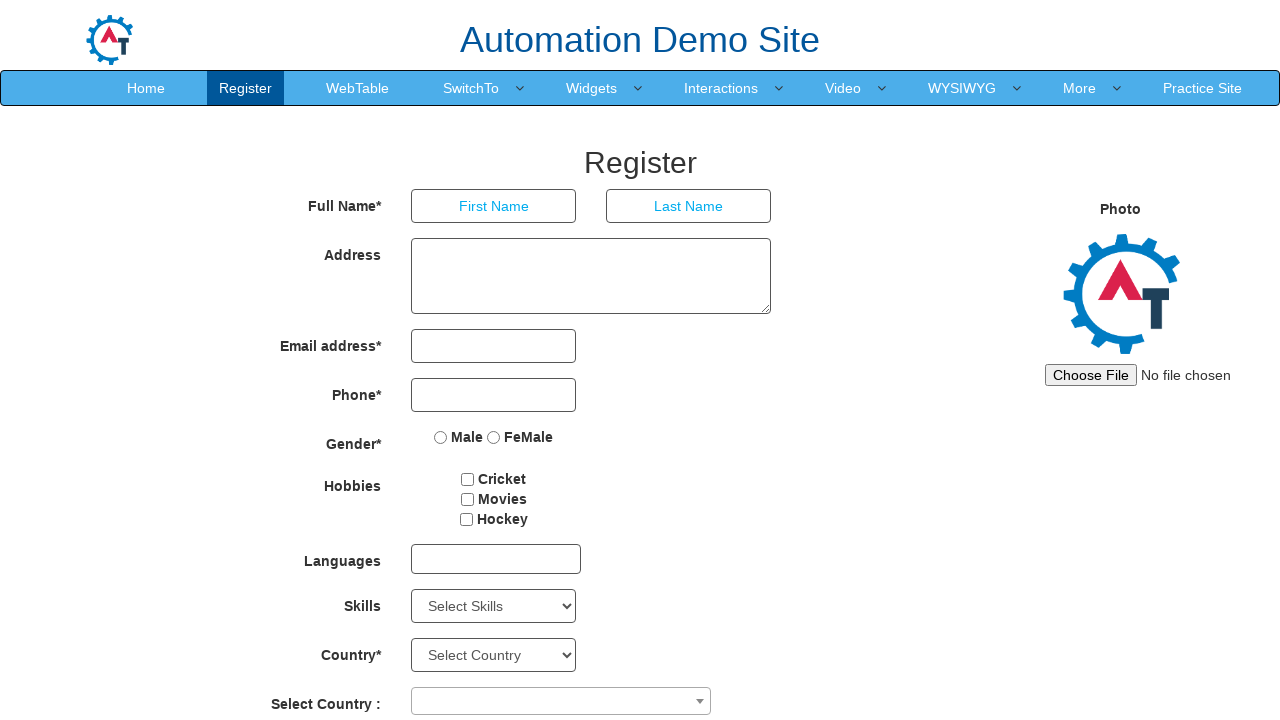

Cleared first name field on xpath=//input[@placeholder='First Name']
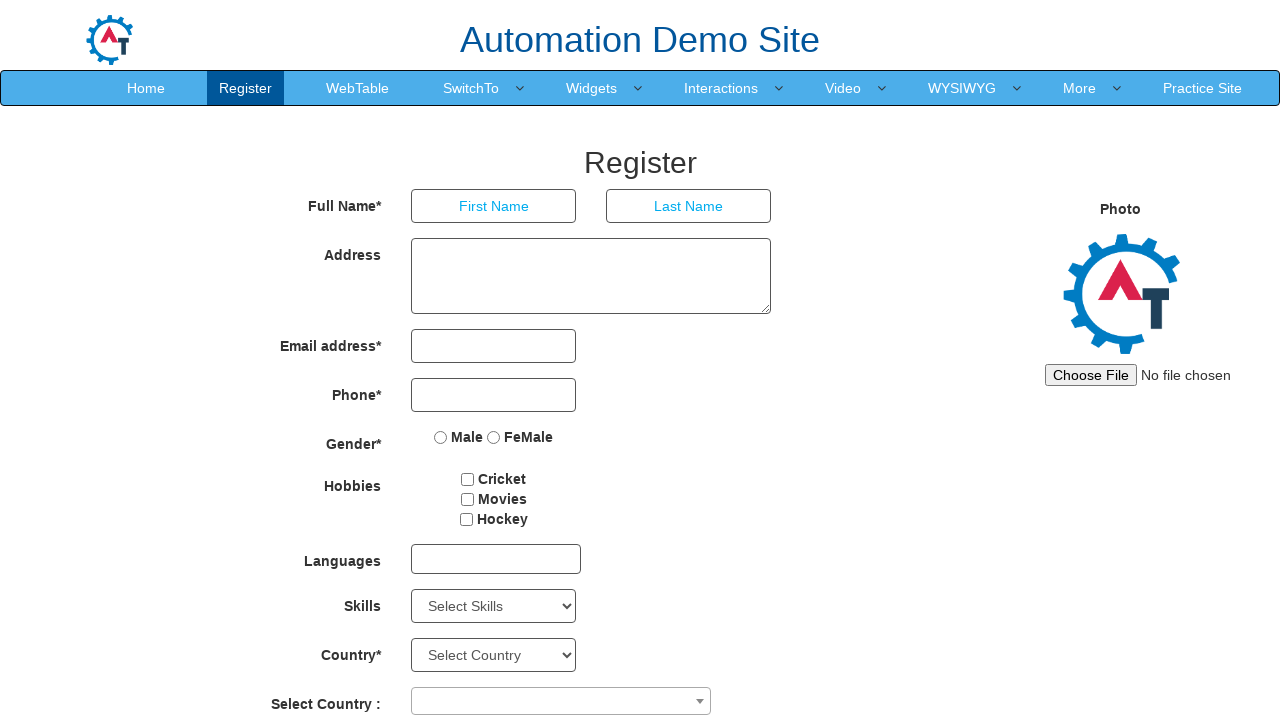

Filled first name field with 'Chandan' on xpath=//input[@placeholder='First Name']
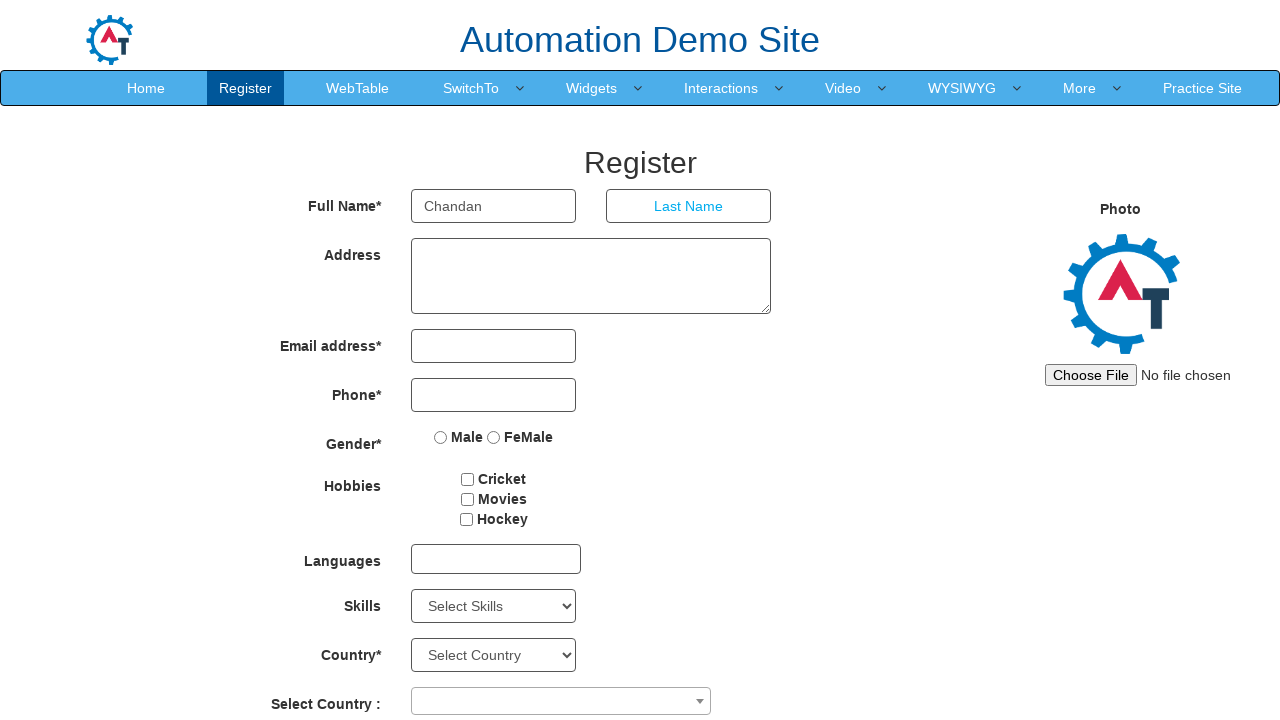

Clicked submit button at (572, 623) on xpath=//button[@id='submitbtn']
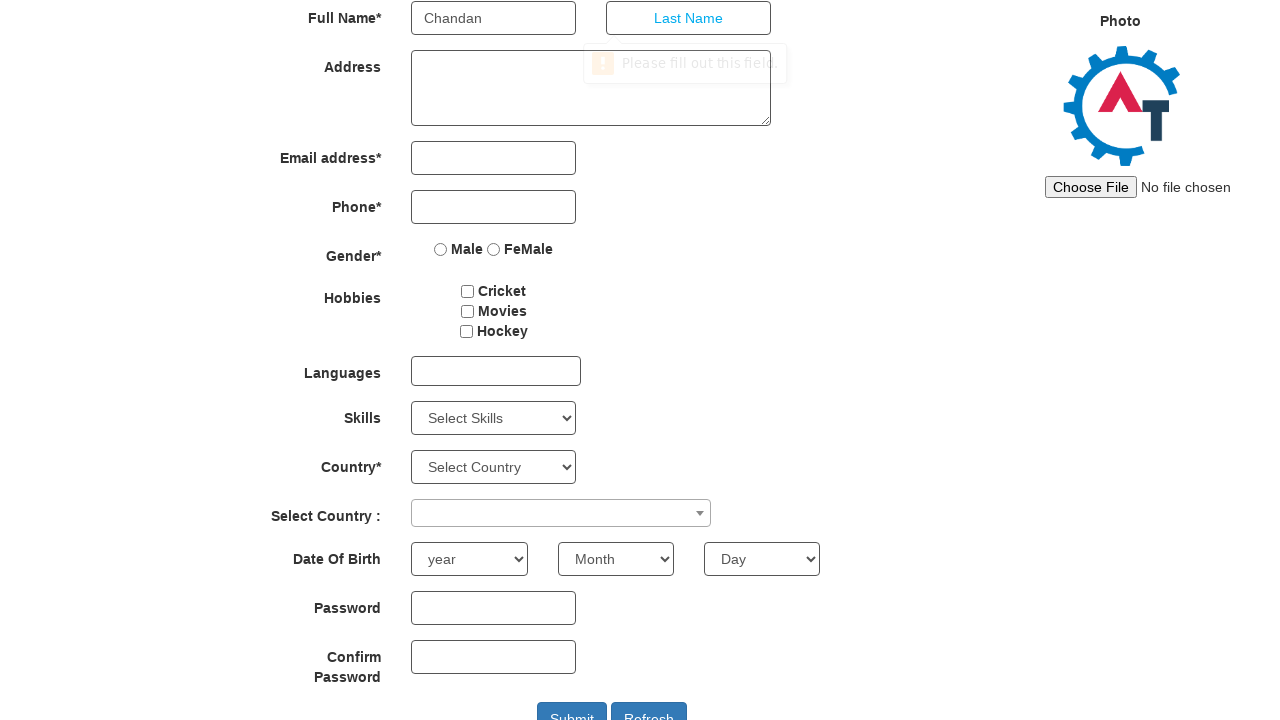

Located submit button for verification
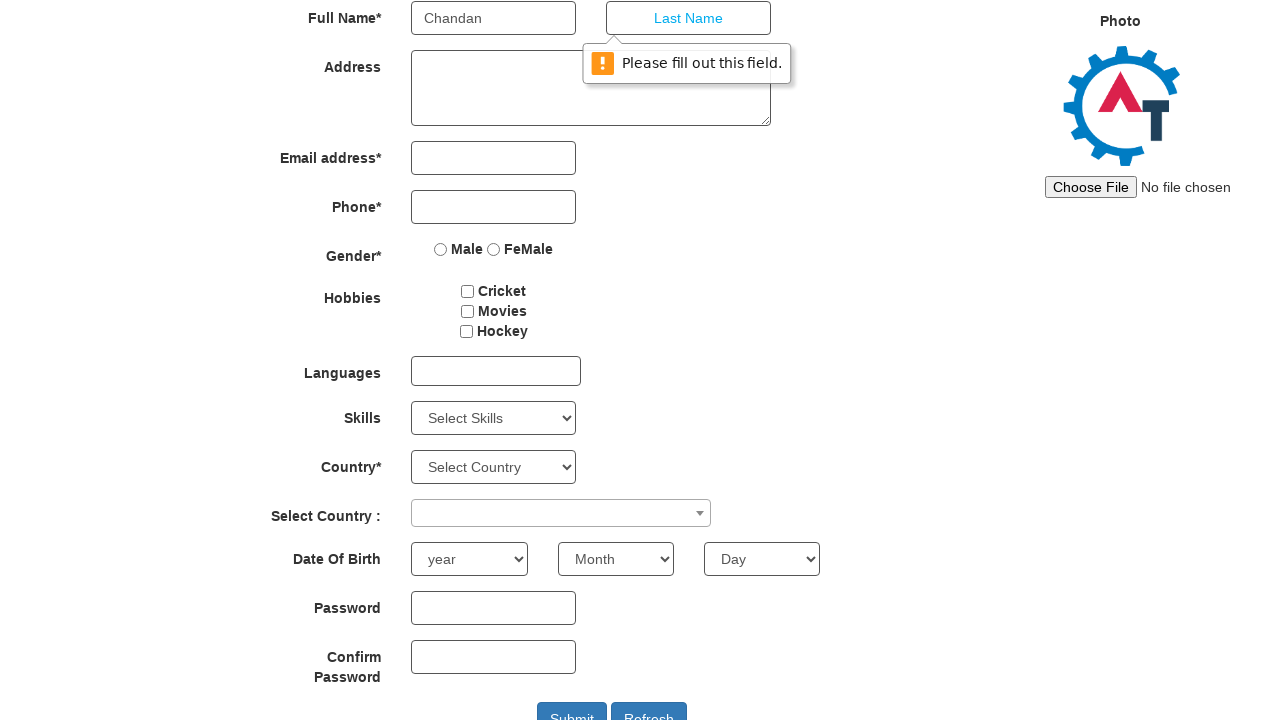

Verified submit button is visible
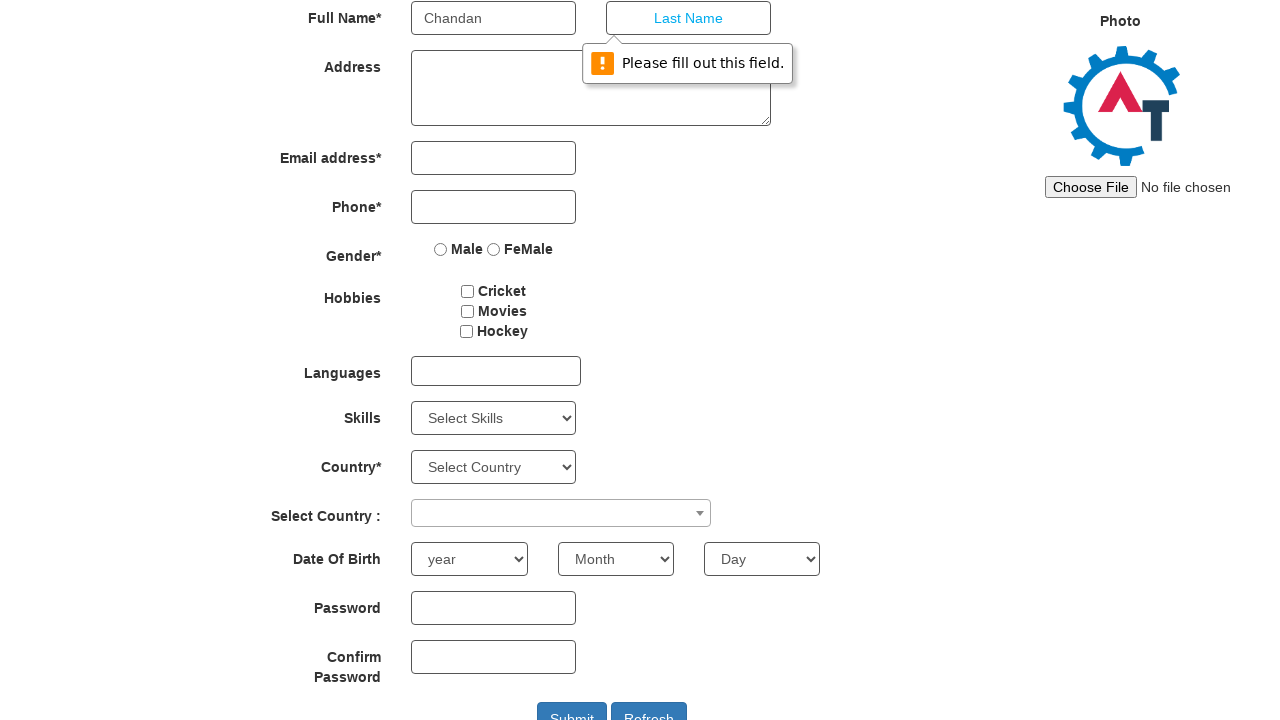

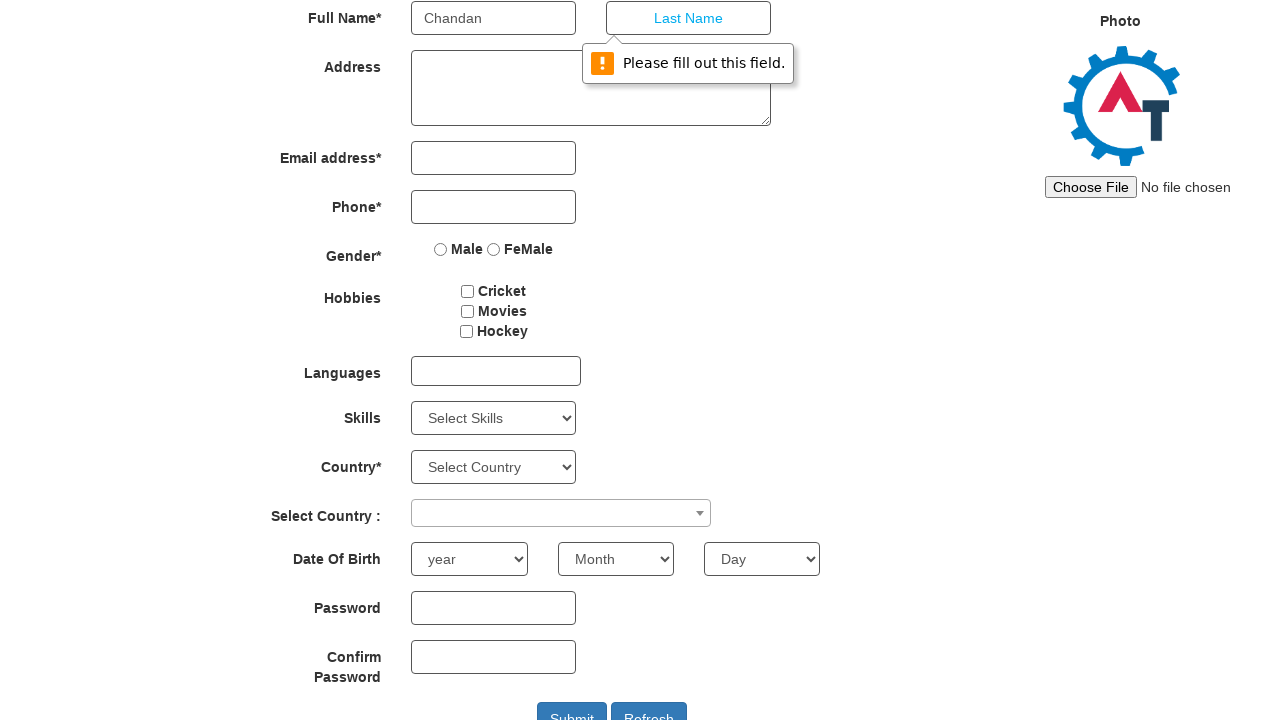